Tests that edits are saved when the input loses focus (blur event).

Starting URL: https://demo.playwright.dev/todomvc

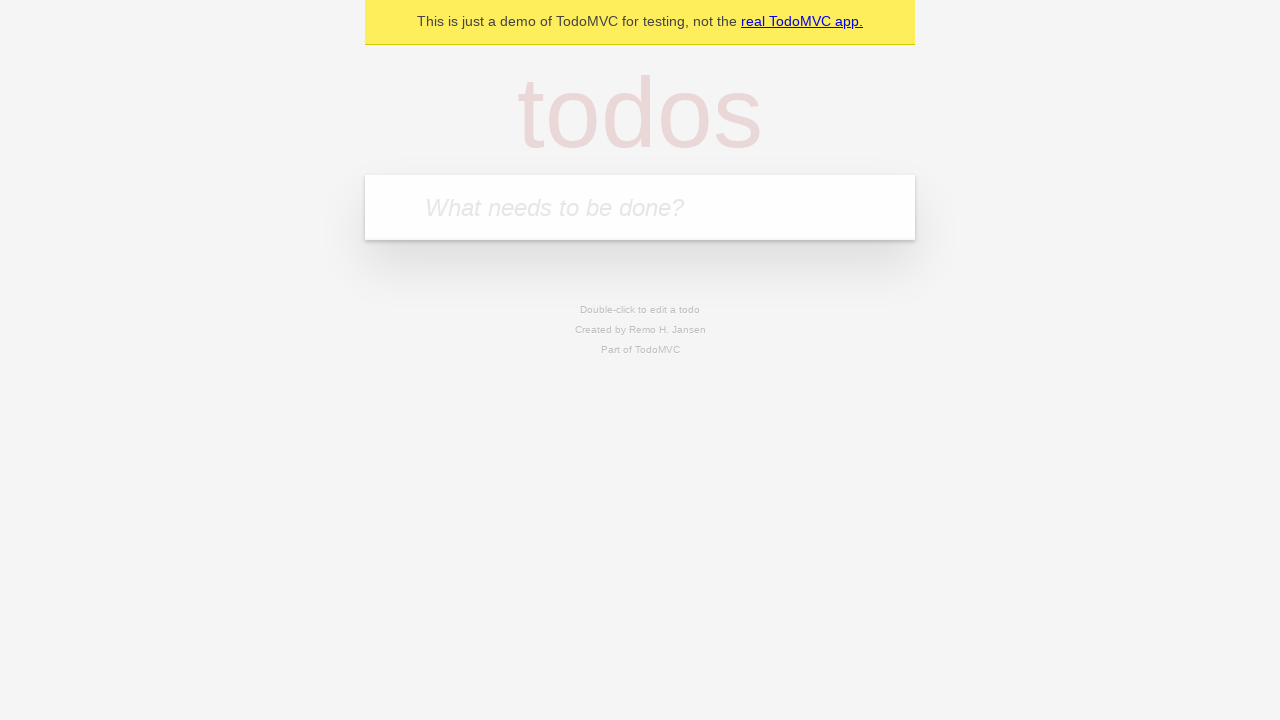

Filled todo input with 'buy some cheese' on internal:attr=[placeholder="What needs to be done?"i]
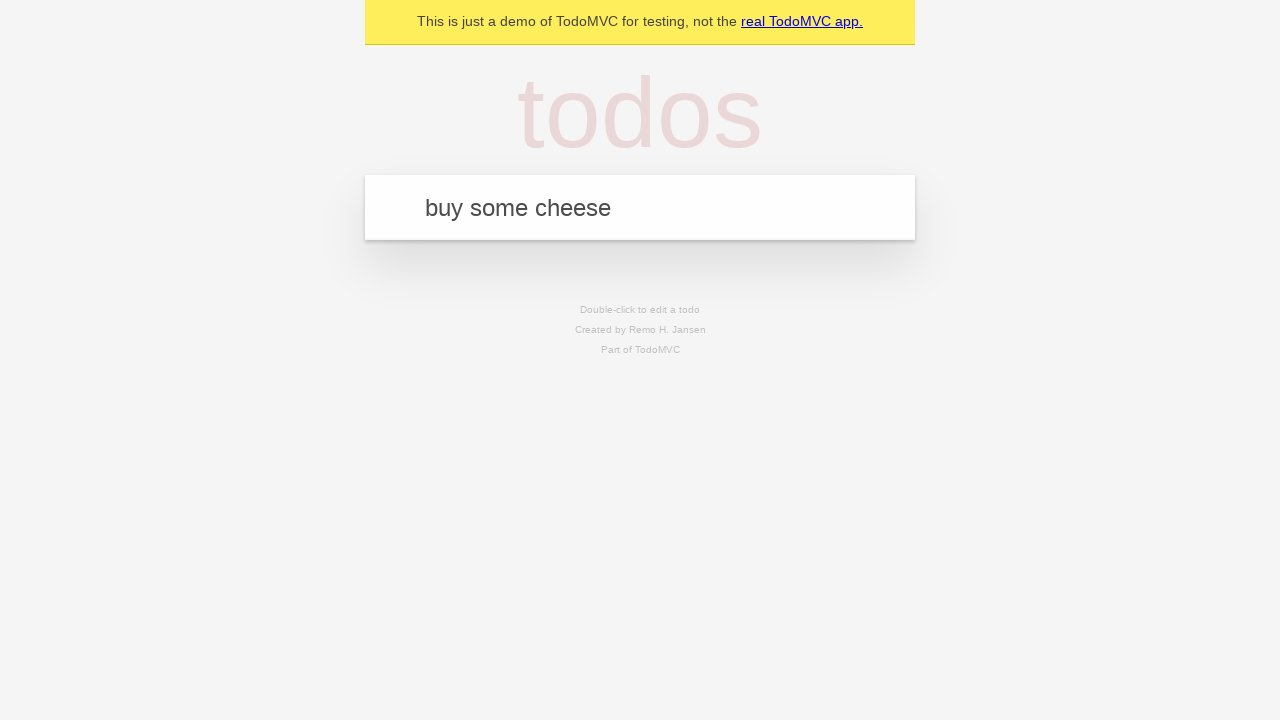

Pressed Enter to create first todo item on internal:attr=[placeholder="What needs to be done?"i]
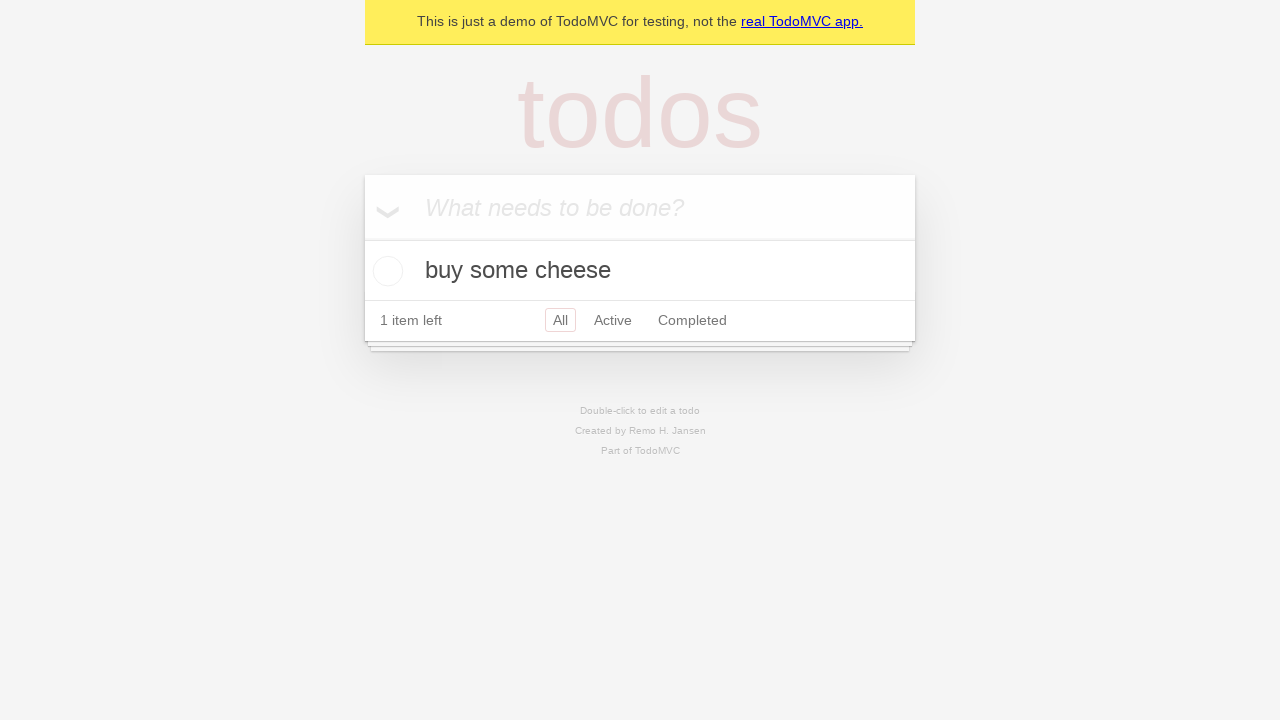

Filled todo input with 'feed the cat' on internal:attr=[placeholder="What needs to be done?"i]
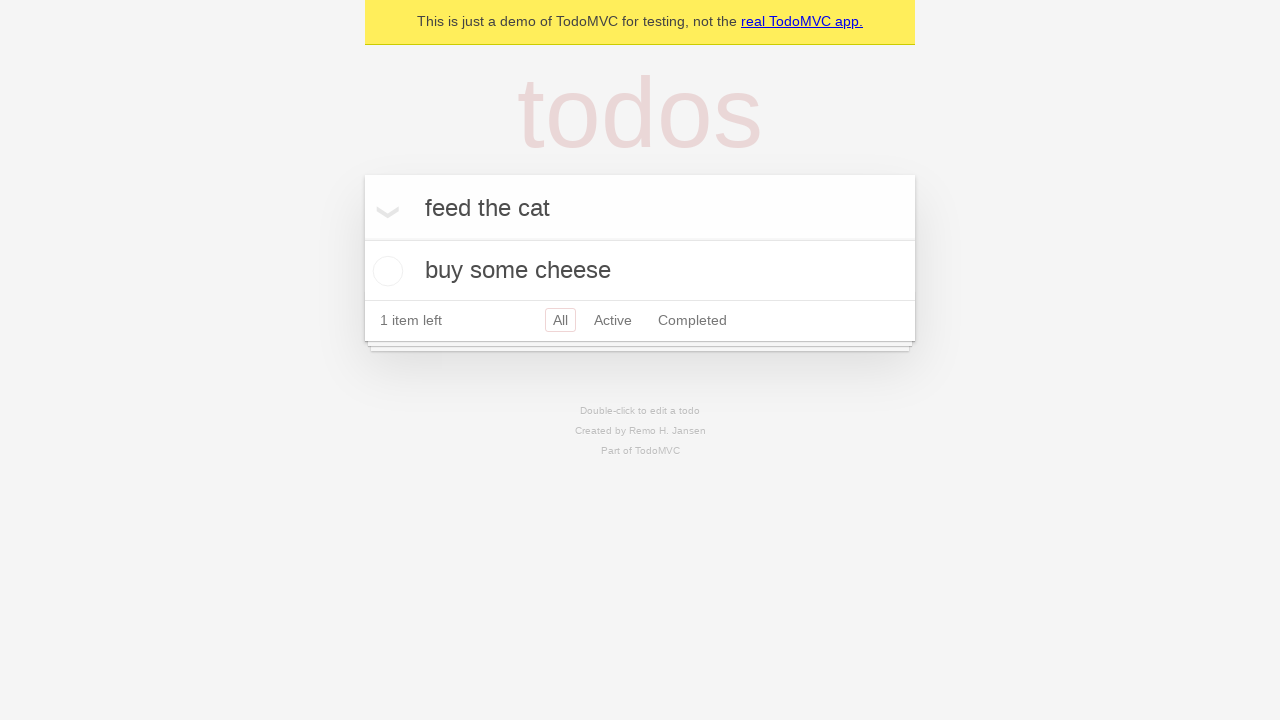

Pressed Enter to create second todo item on internal:attr=[placeholder="What needs to be done?"i]
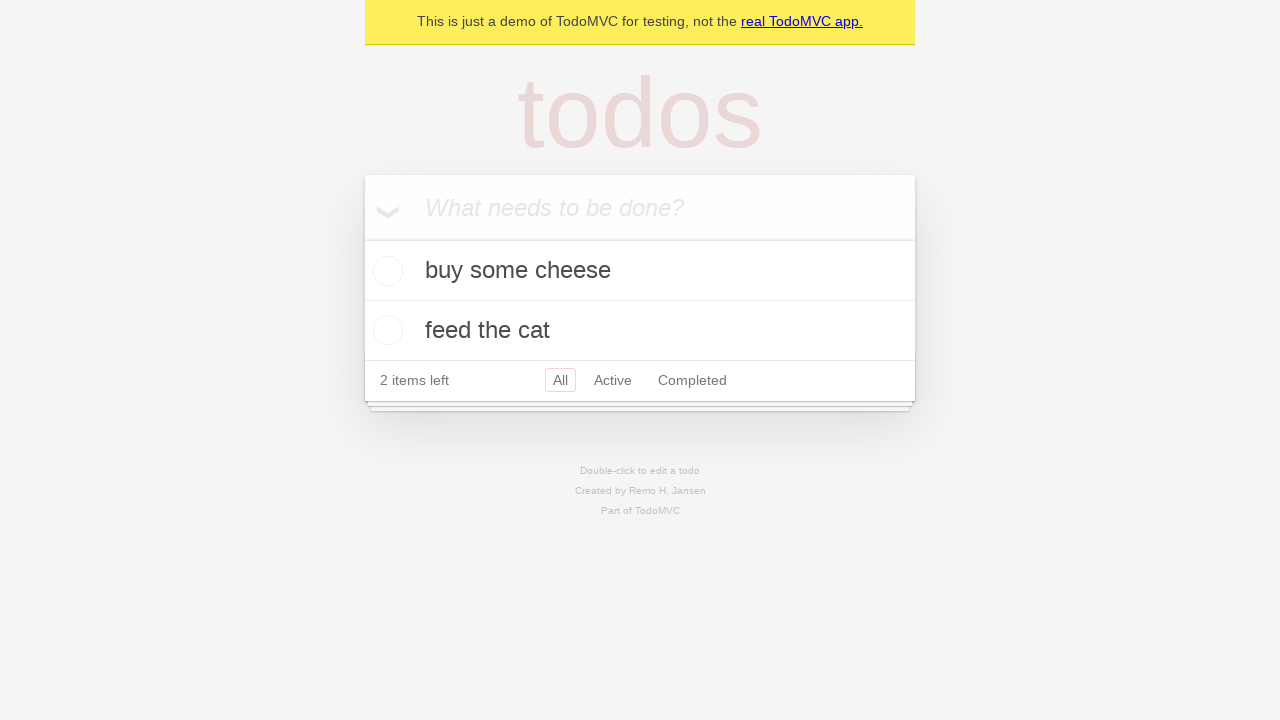

Filled todo input with 'book a doctors appointment' on internal:attr=[placeholder="What needs to be done?"i]
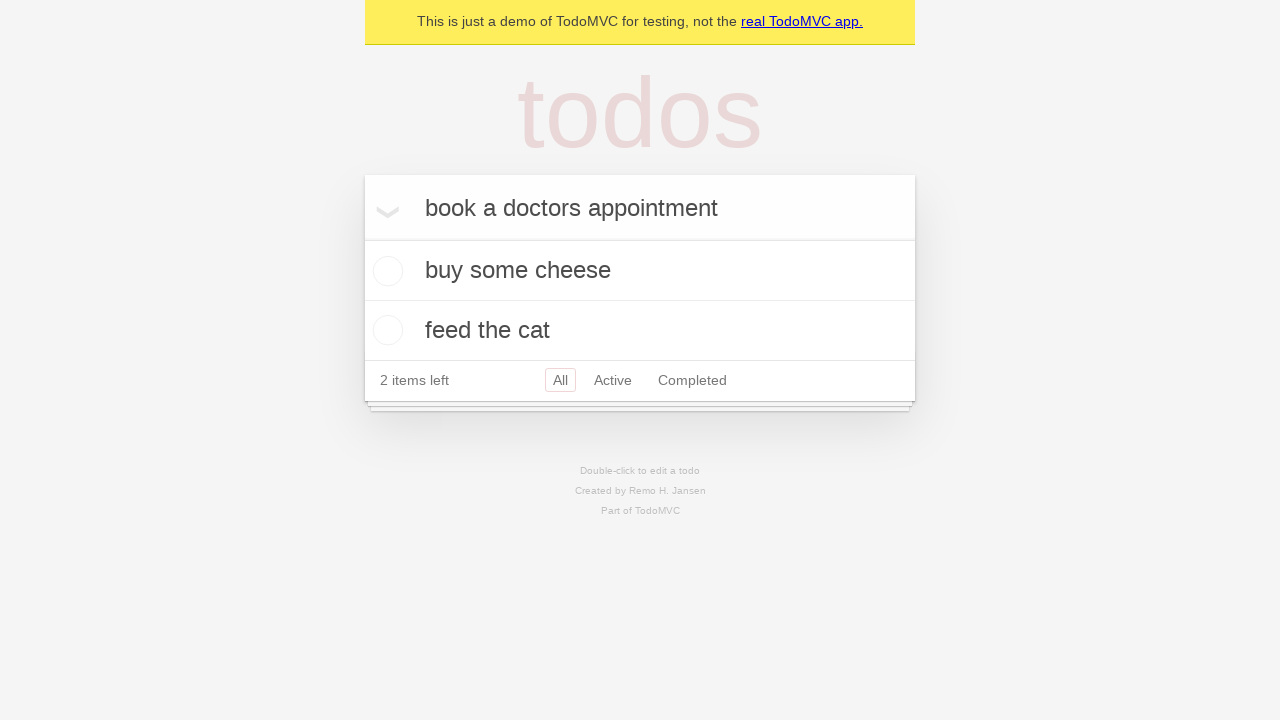

Pressed Enter to create third todo item on internal:attr=[placeholder="What needs to be done?"i]
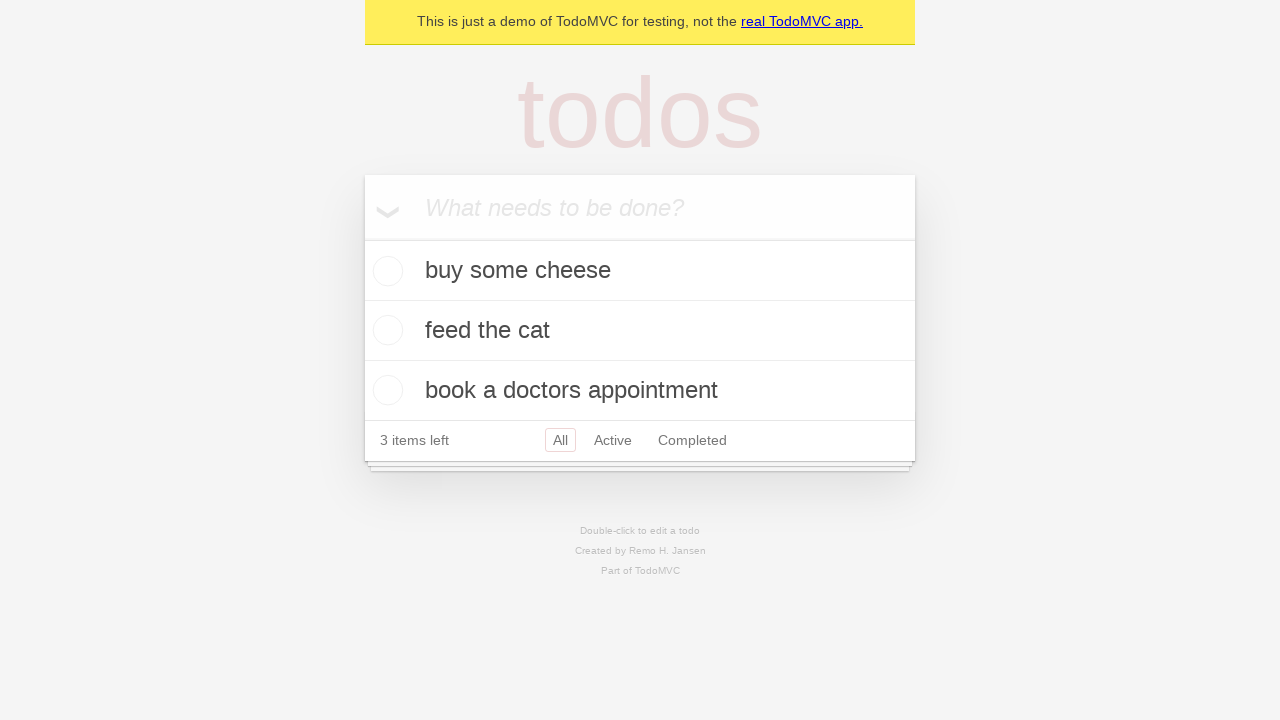

Double-clicked second todo item to enter edit mode at (640, 331) on internal:testid=[data-testid="todo-item"s] >> nth=1
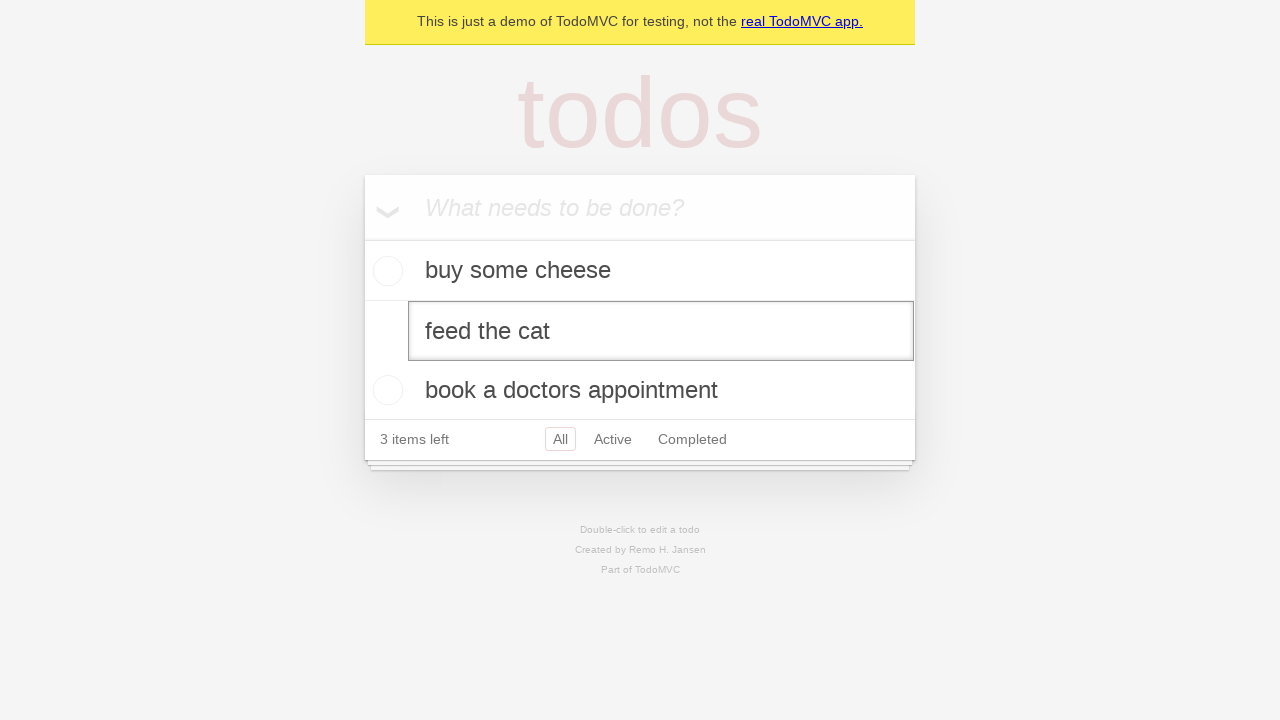

Filled edit textbox with 'buy some sausages' on internal:testid=[data-testid="todo-item"s] >> nth=1 >> internal:role=textbox[nam
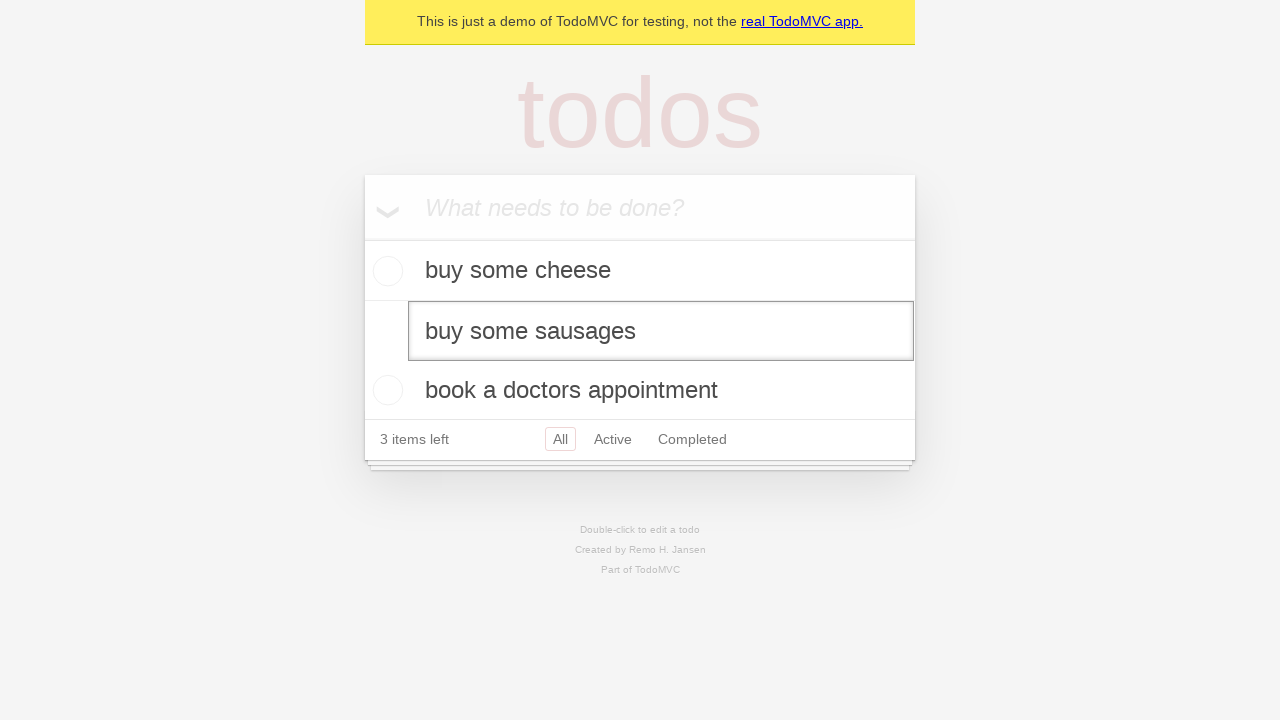

Dispatched blur event to trigger save on edit textbox
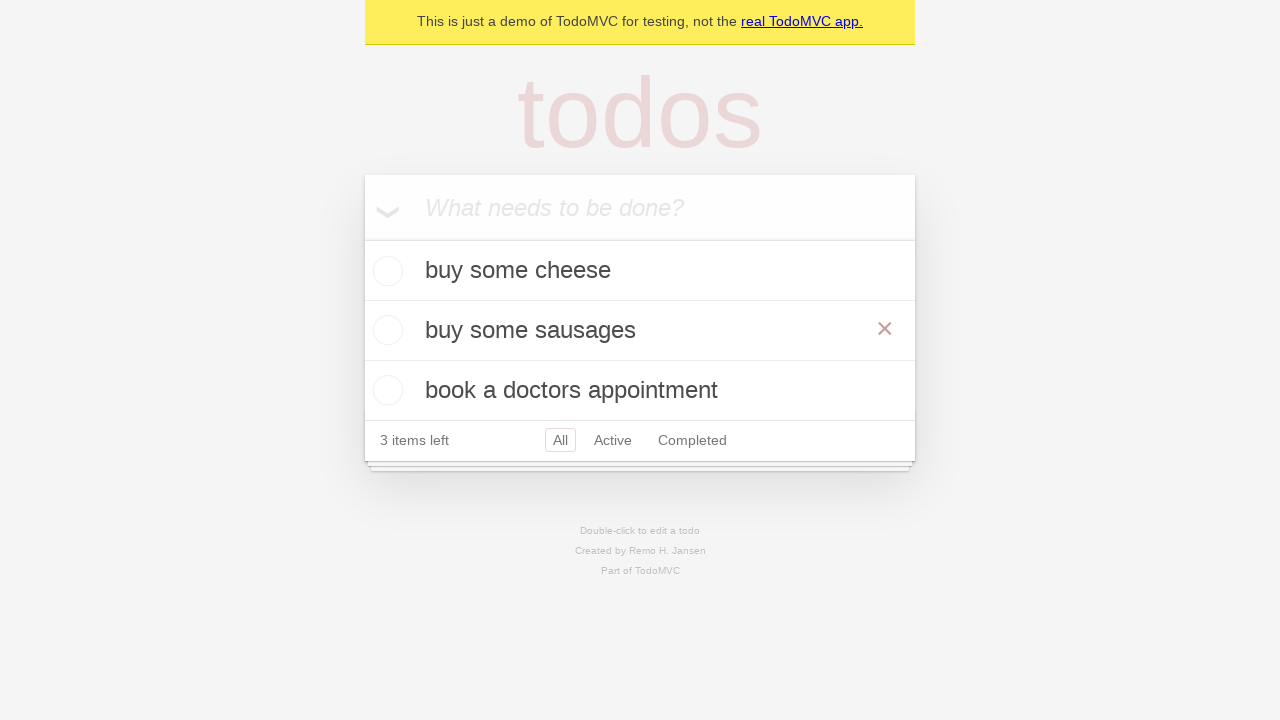

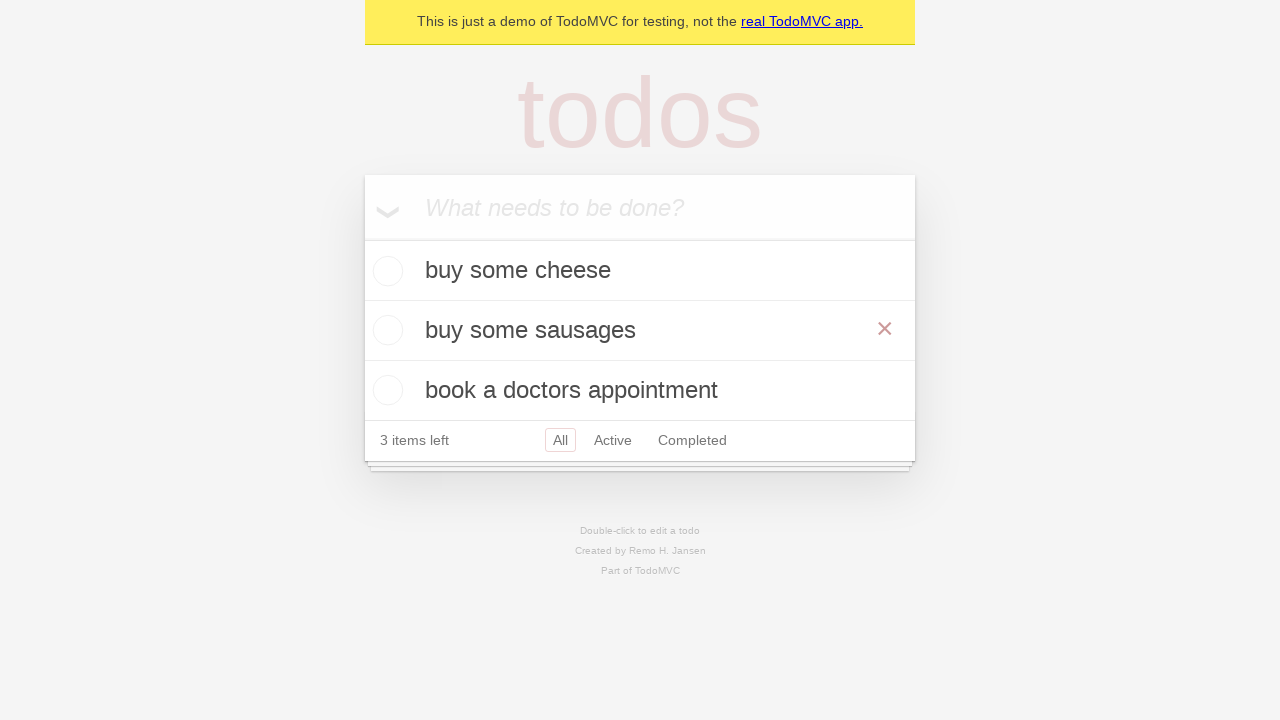